Tests dropdown selection functionality by selecting a currency from a dropdown menu, then interacts with a passenger info section by clicking to increment adult passengers 4 times before closing the popup.

Starting URL: https://rahulshettyacademy.com/dropdownsPractise/

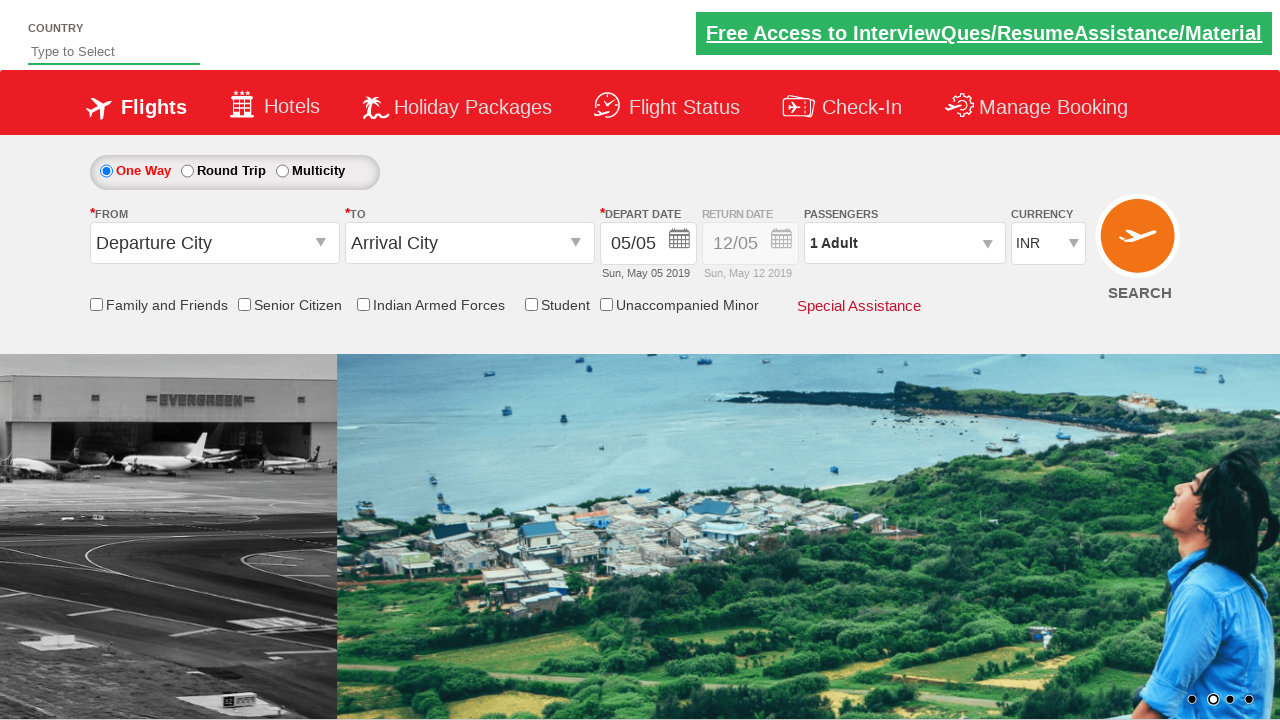

Selected USD from currency dropdown on #ctl00_mainContent_DropDownListCurrency
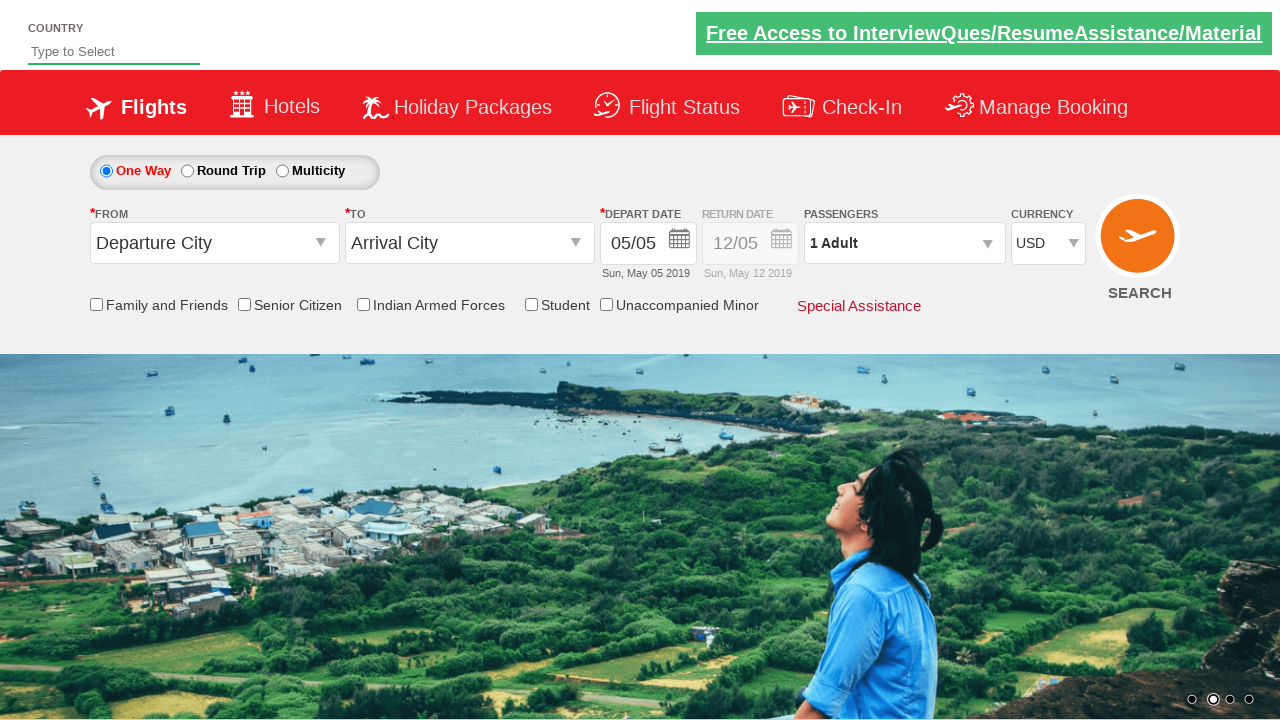

Clicked on passenger info section to open popup at (904, 243) on #divpaxinfo
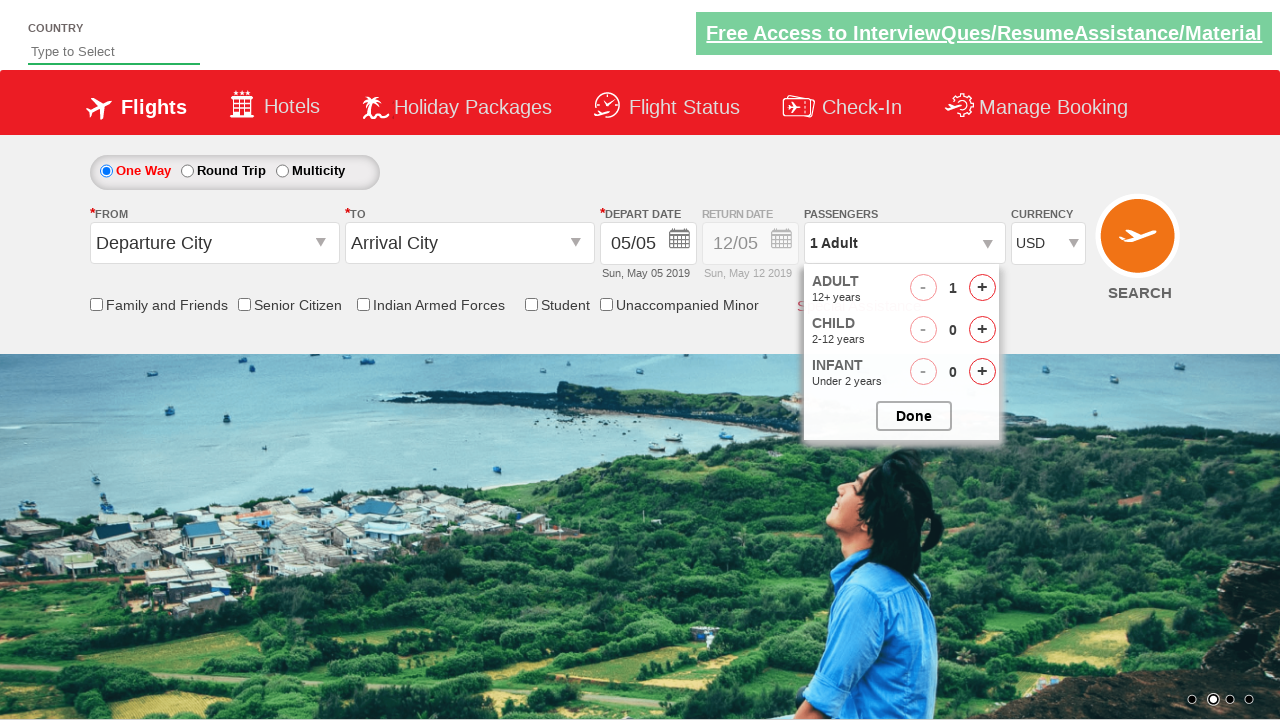

Incremented adult passenger count (iteration 1 of 4) at (982, 288) on #hrefIncAdt
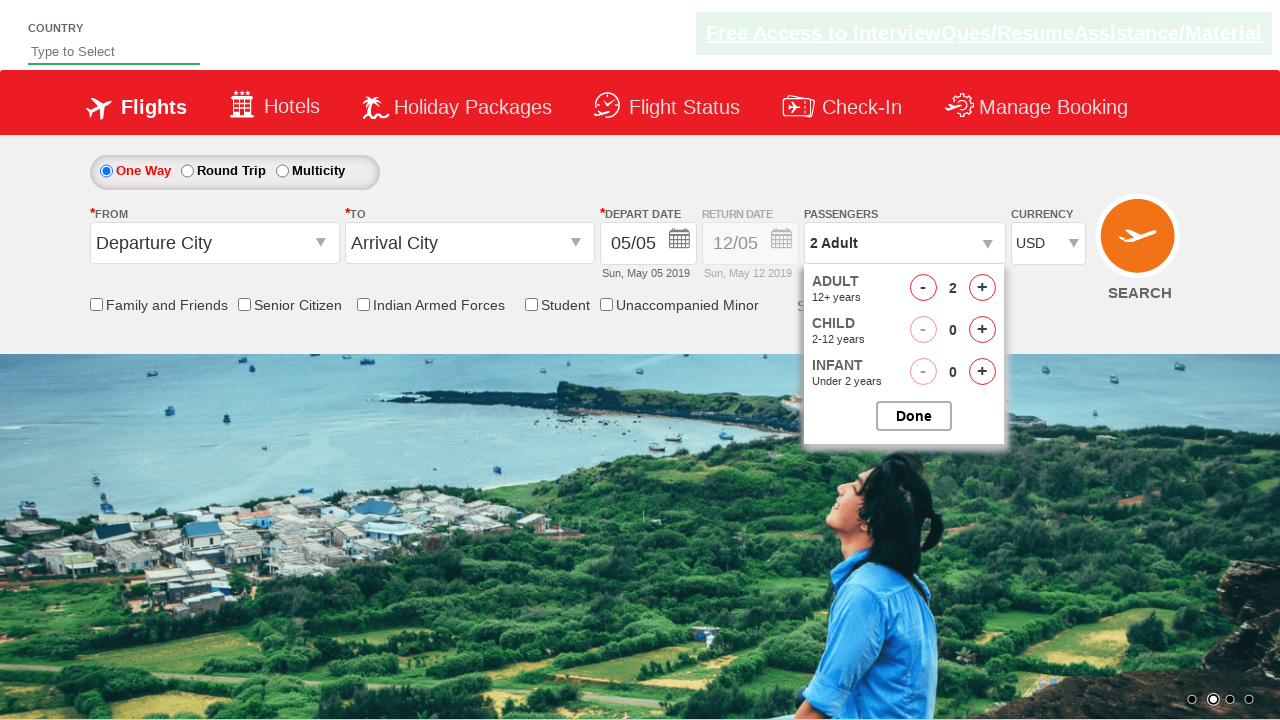

Incremented adult passenger count (iteration 2 of 4) at (982, 288) on #hrefIncAdt
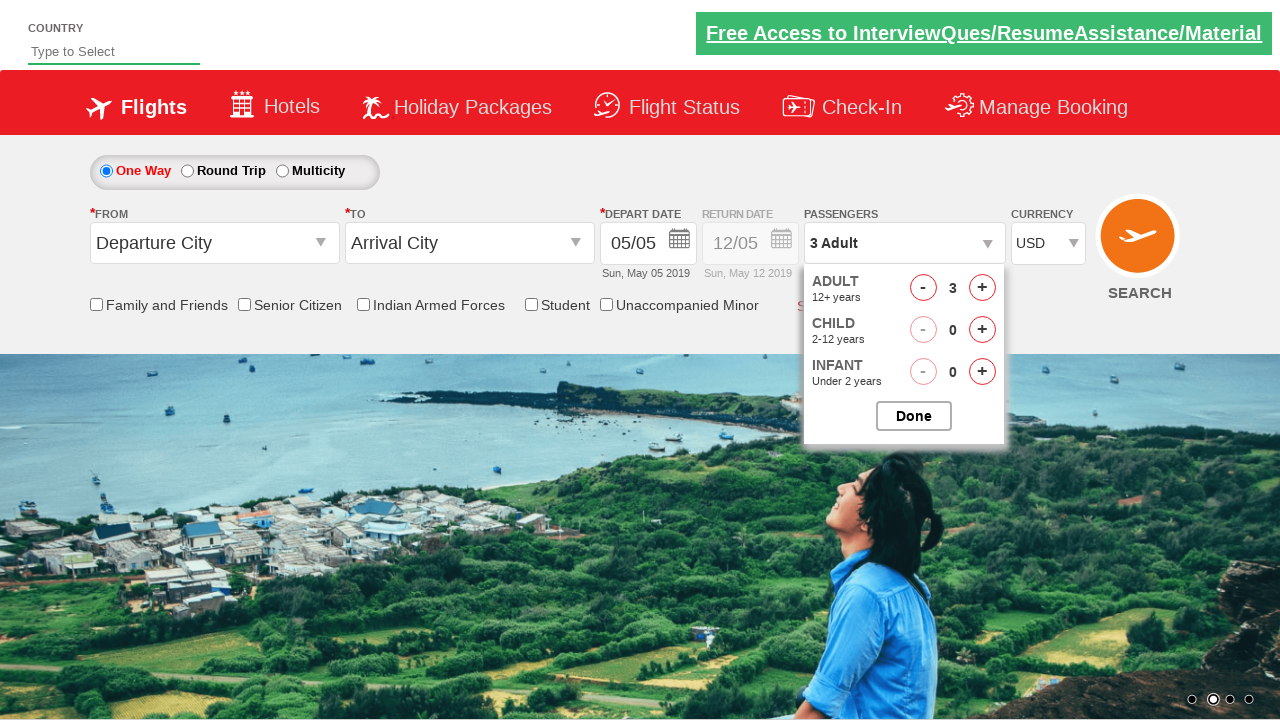

Incremented adult passenger count (iteration 3 of 4) at (982, 288) on #hrefIncAdt
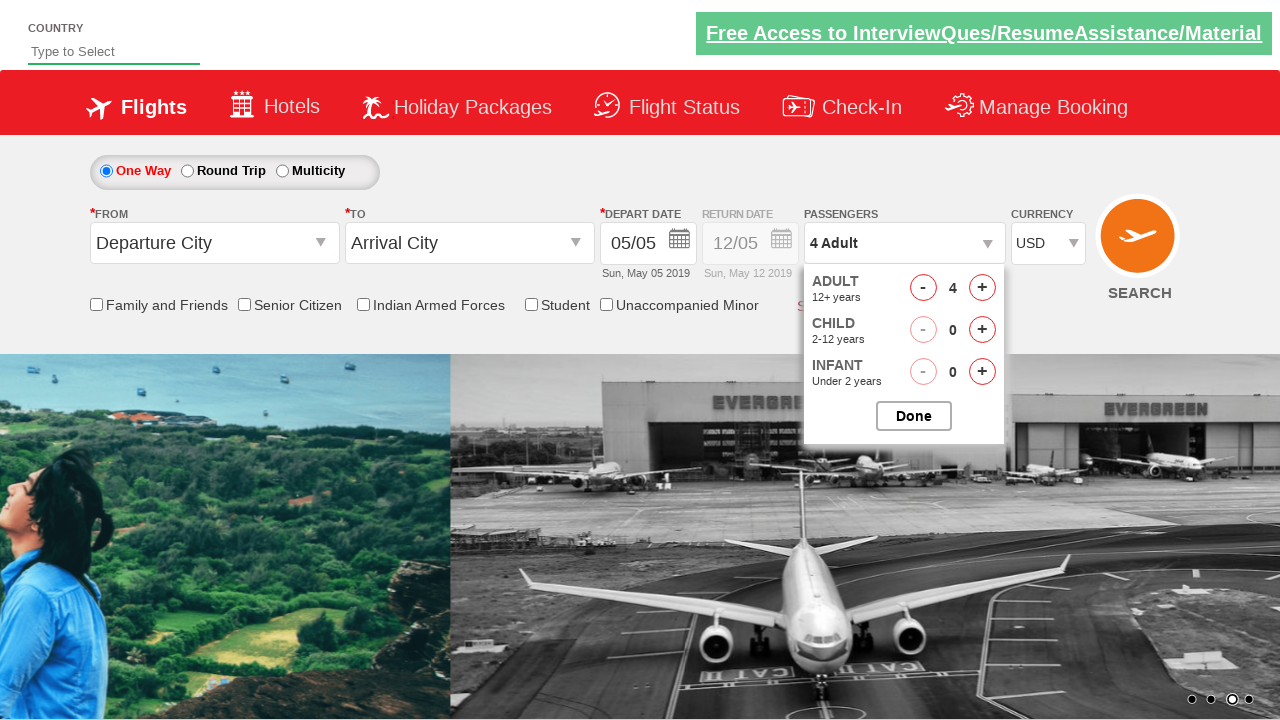

Incremented adult passenger count (iteration 4 of 4) at (982, 288) on #hrefIncAdt
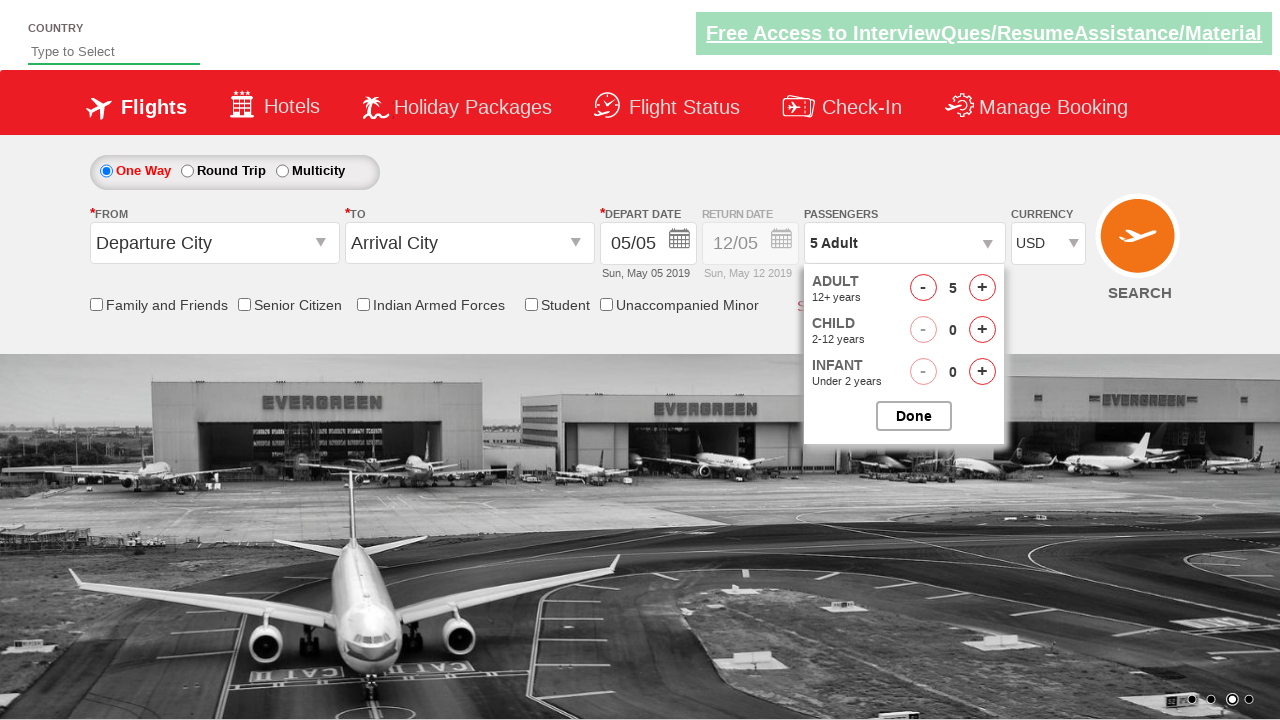

Closed passenger options popup at (914, 416) on #btnclosepaxoption
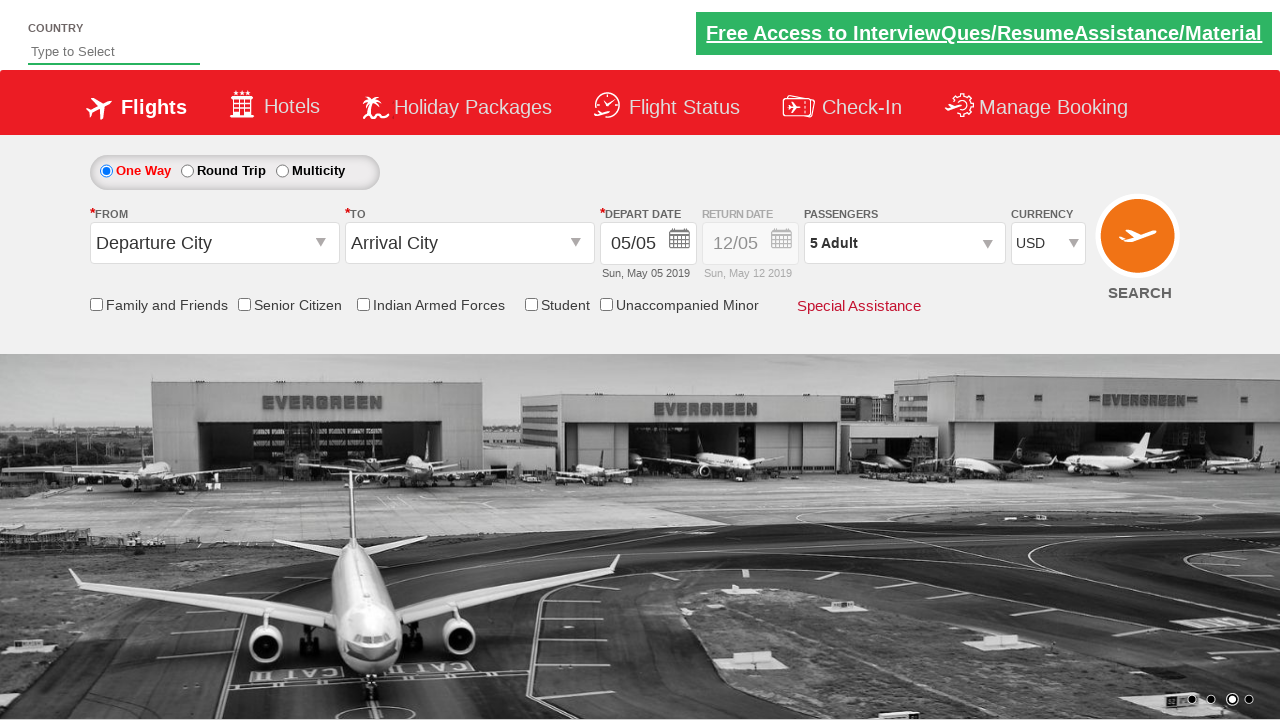

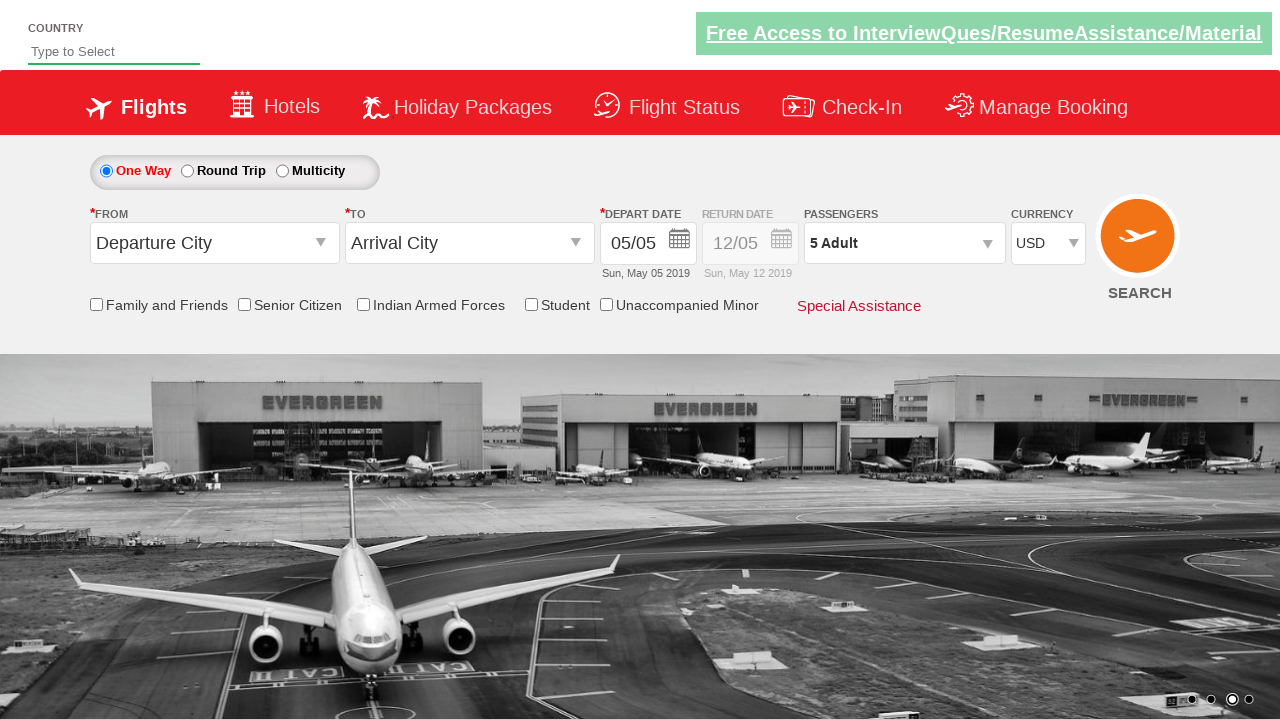